Tests the Add/Remove Elements functionality by clicking the Add Element button twice, then deleting one element, and verifying one element remains

Starting URL: http://the-internet.herokuapp.com

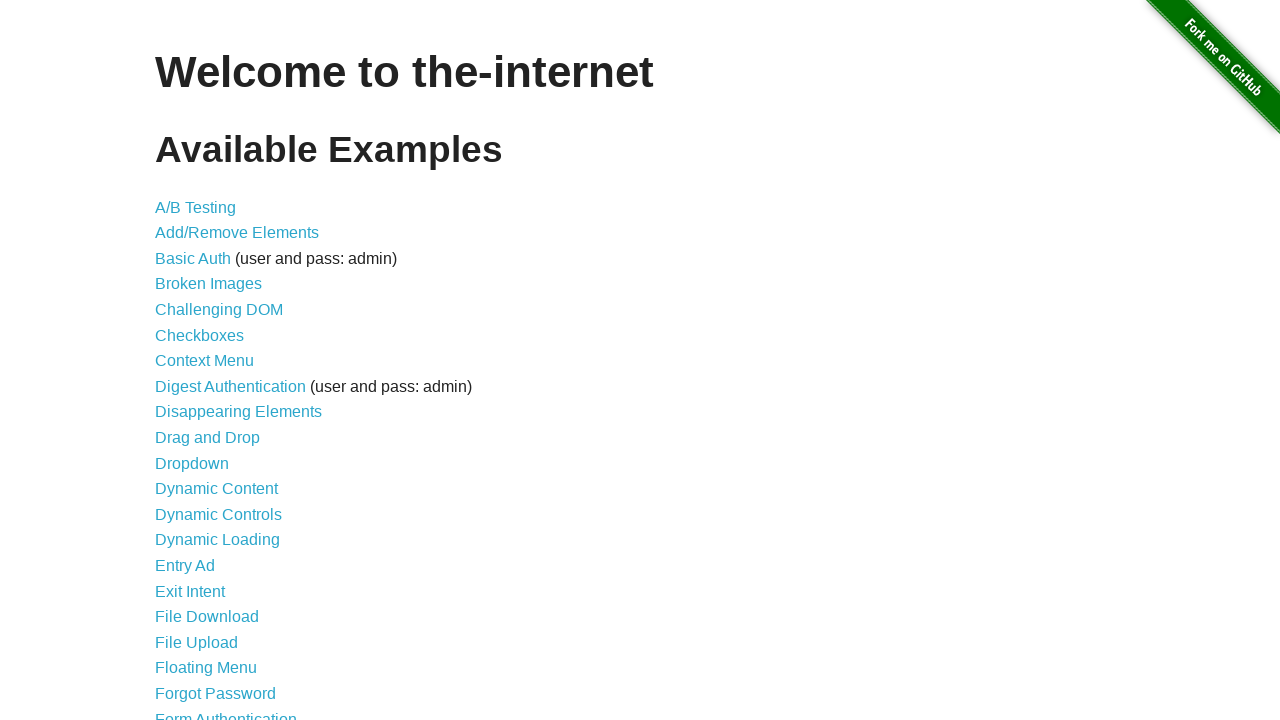

Navigated to the-internet.herokuapp.com
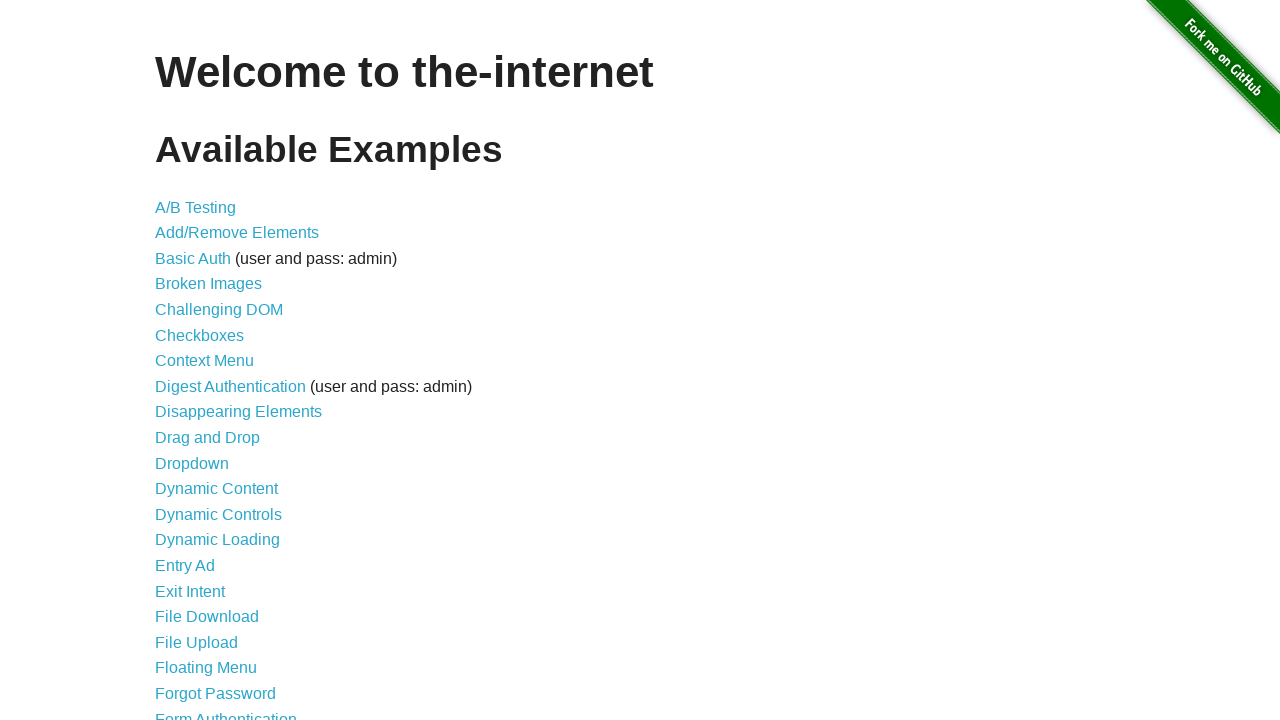

Clicked on Add/Remove Elements link at (237, 233) on a:has-text('Add/Remove Elements')
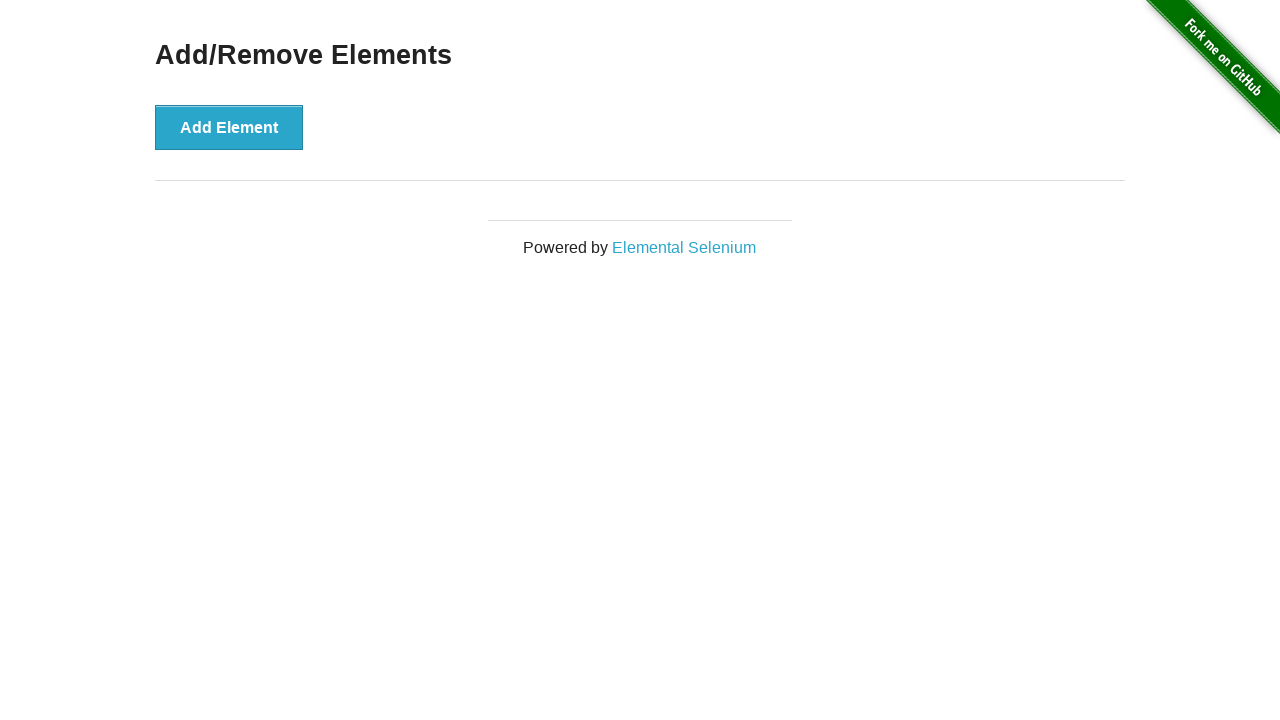

Clicked Add Element button (first time) at (229, 127) on button:has-text('Add Element')
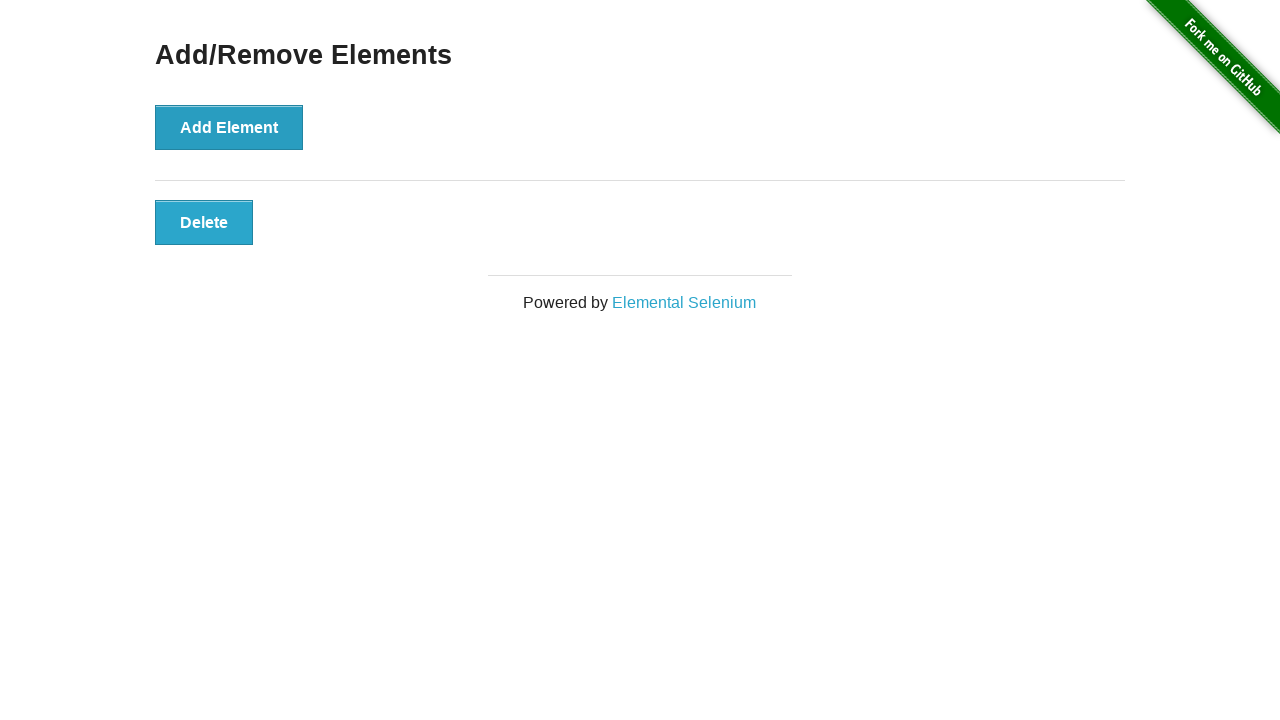

Clicked Add Element button (second time) at (229, 127) on button:has-text('Add Element')
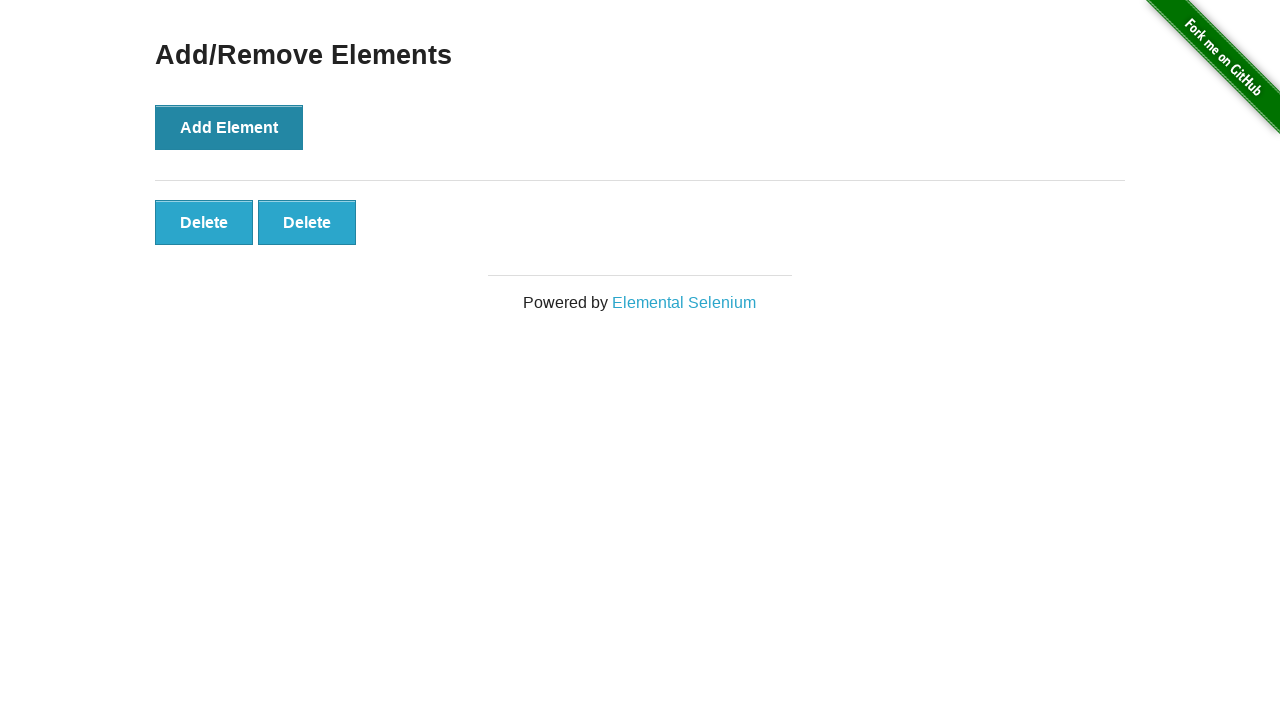

Clicked the second Delete button to remove one element at (307, 222) on xpath=//button[contains(text(),'Delete')][2]
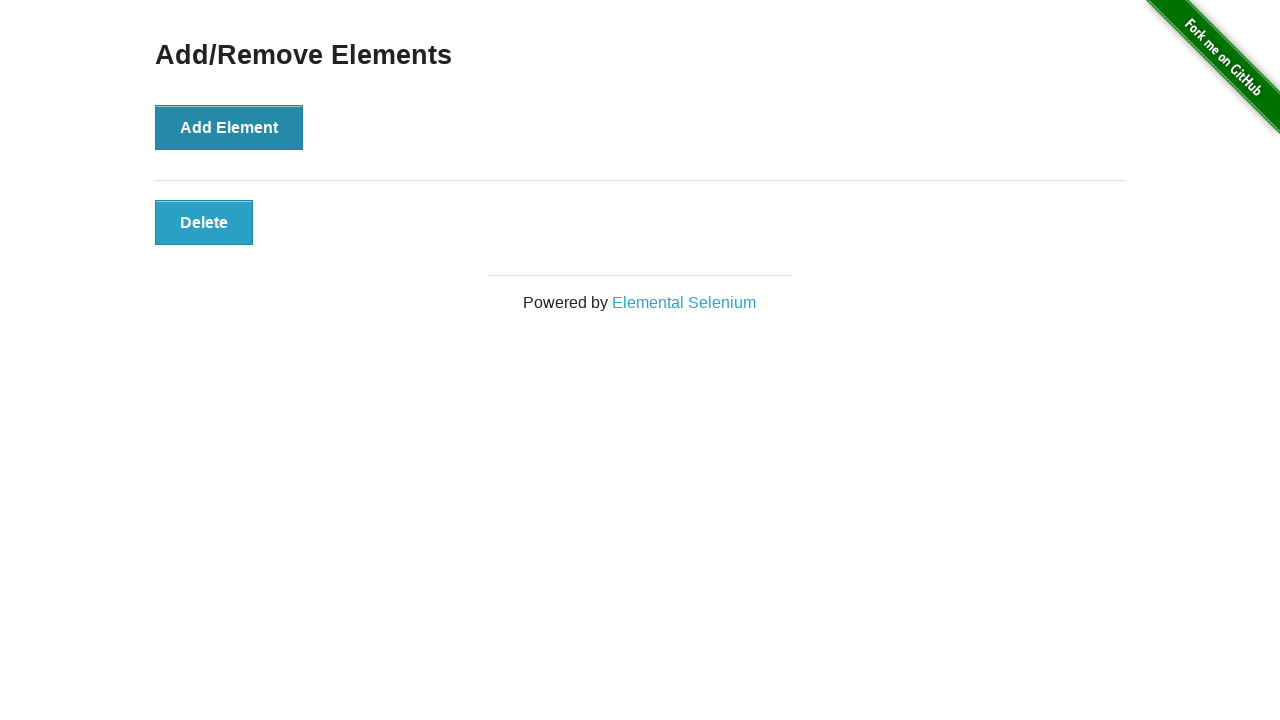

Verified one element remains in the page
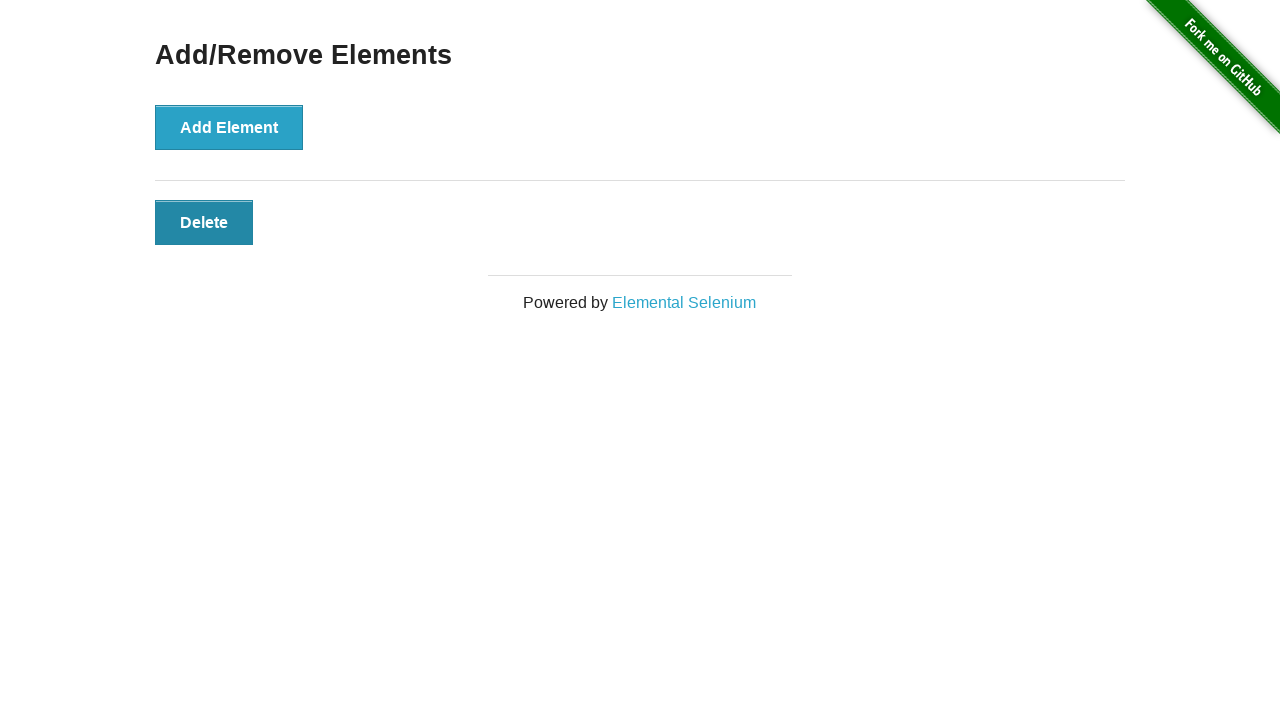

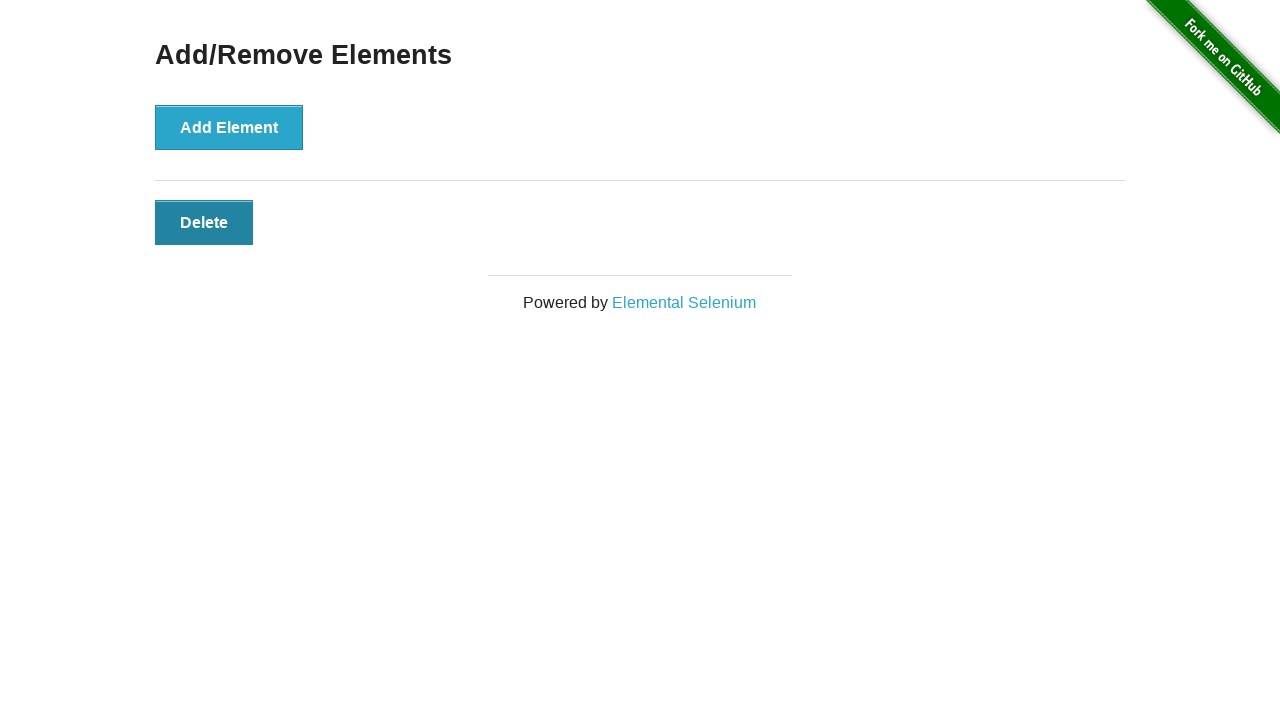